Tests that the todo count updates correctly as items are added

Starting URL: https://demo.playwright.dev/todomvc

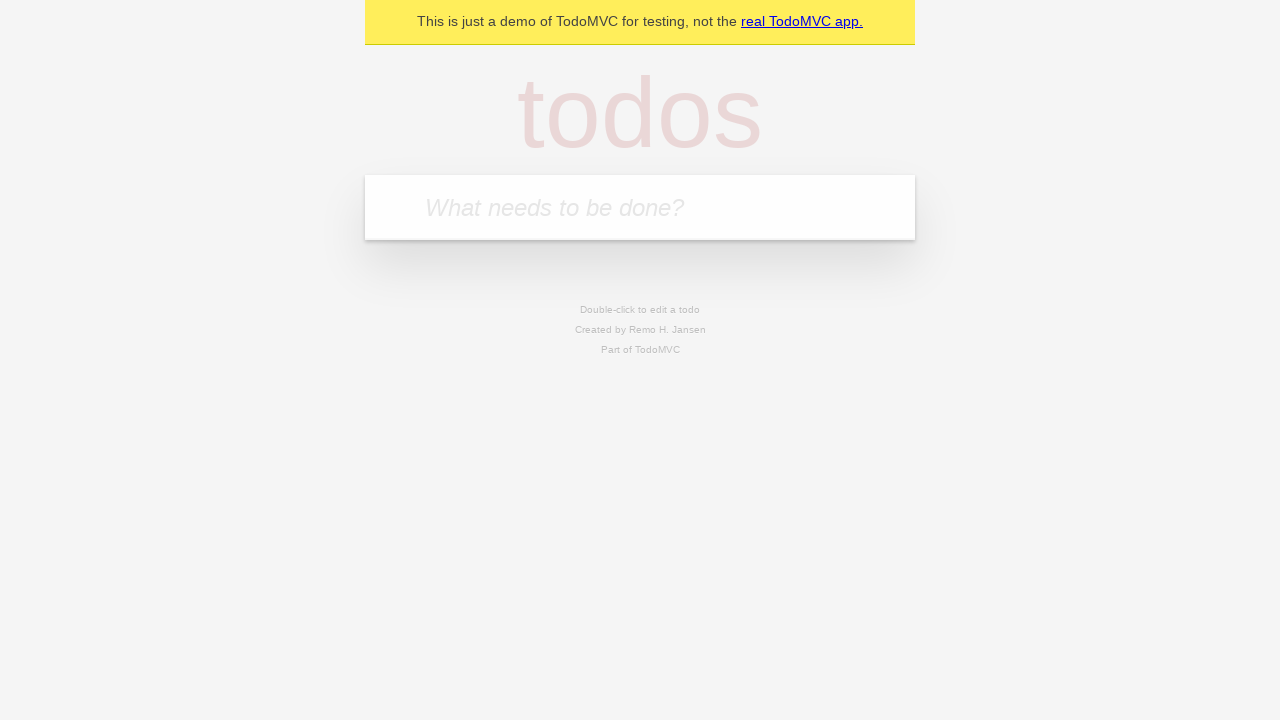

Filled first todo input with 'buy some cheese' on internal:attr=[placeholder="What needs to be done?"i]
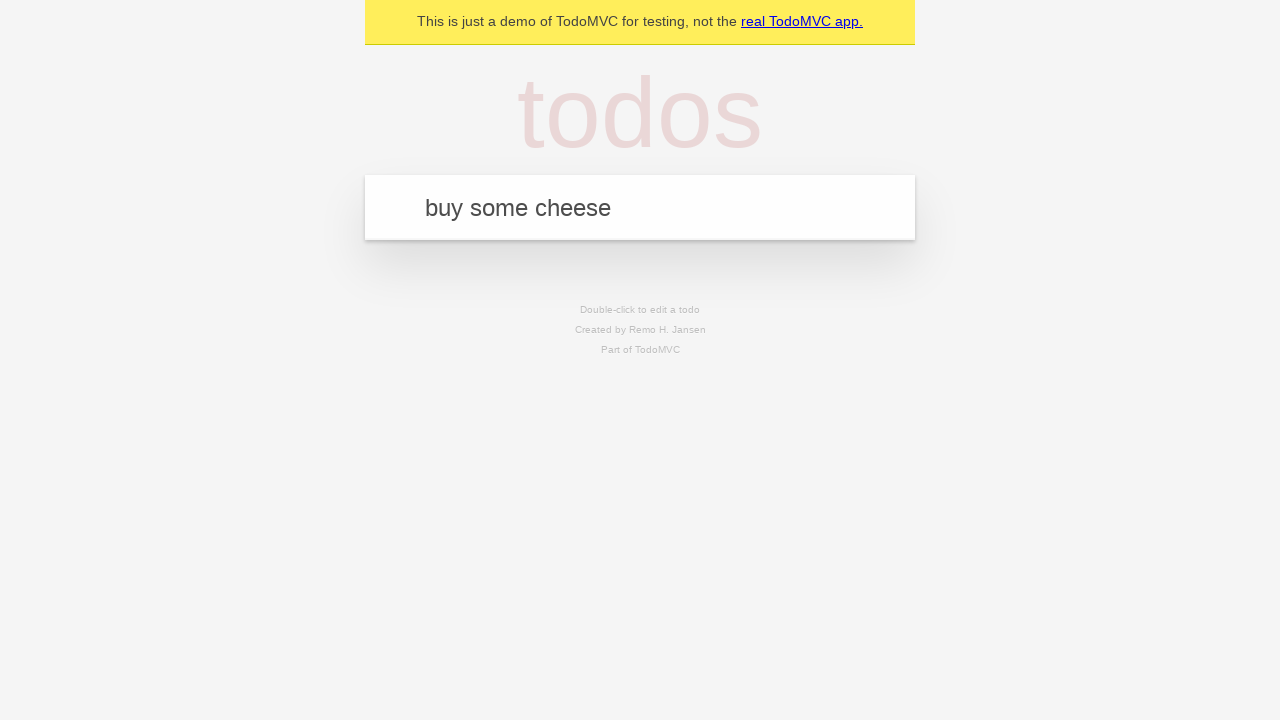

Pressed Enter to add first todo item on internal:attr=[placeholder="What needs to be done?"i]
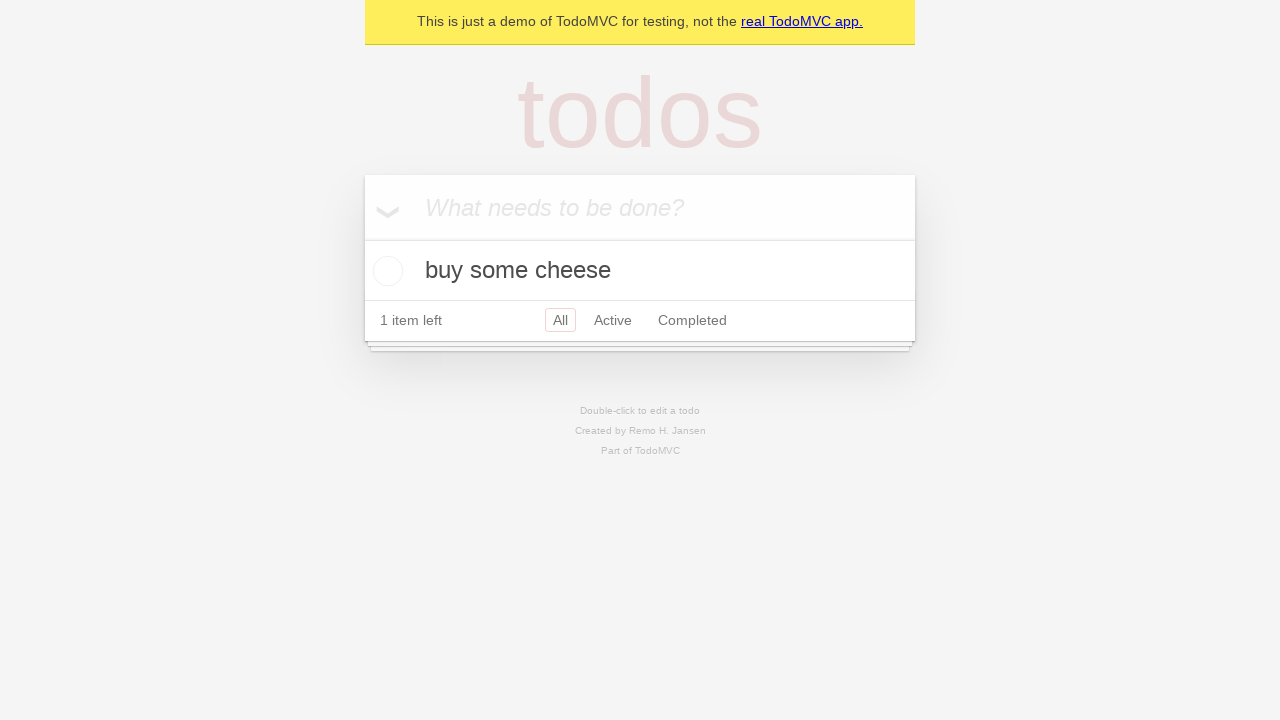

Todo count element appeared (count should be 1)
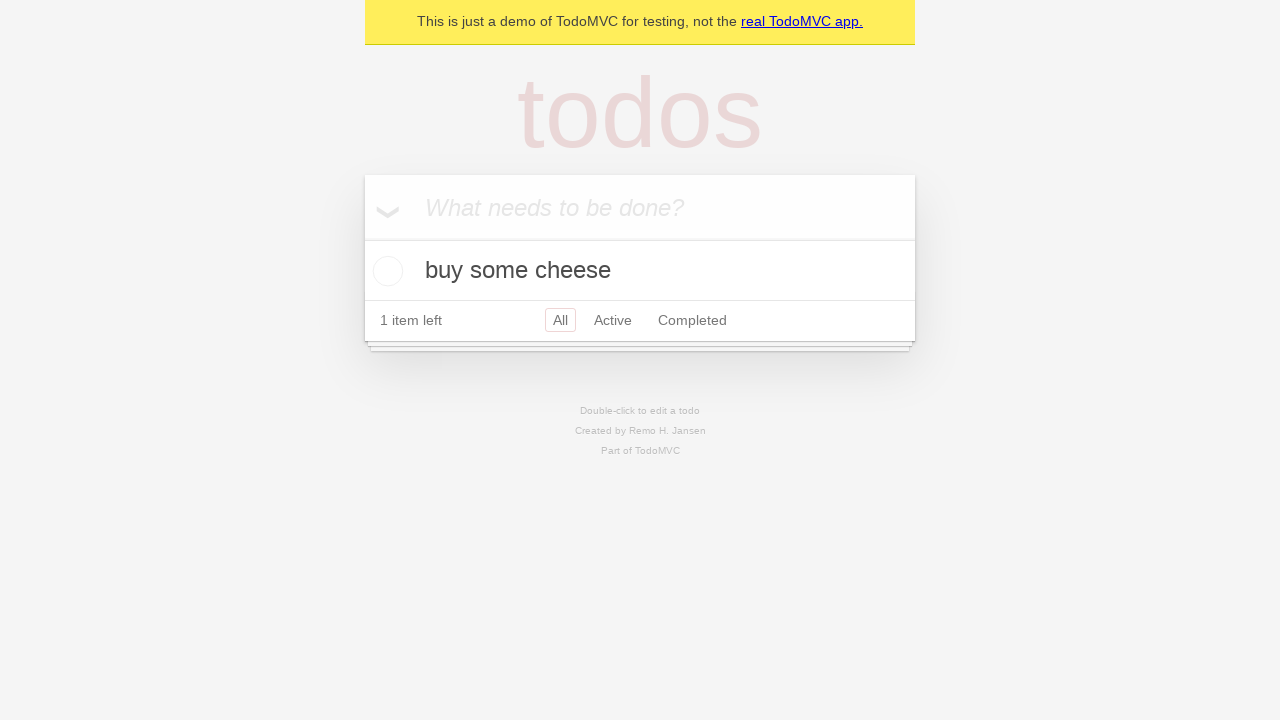

Filled second todo input with 'feed the cat' on internal:attr=[placeholder="What needs to be done?"i]
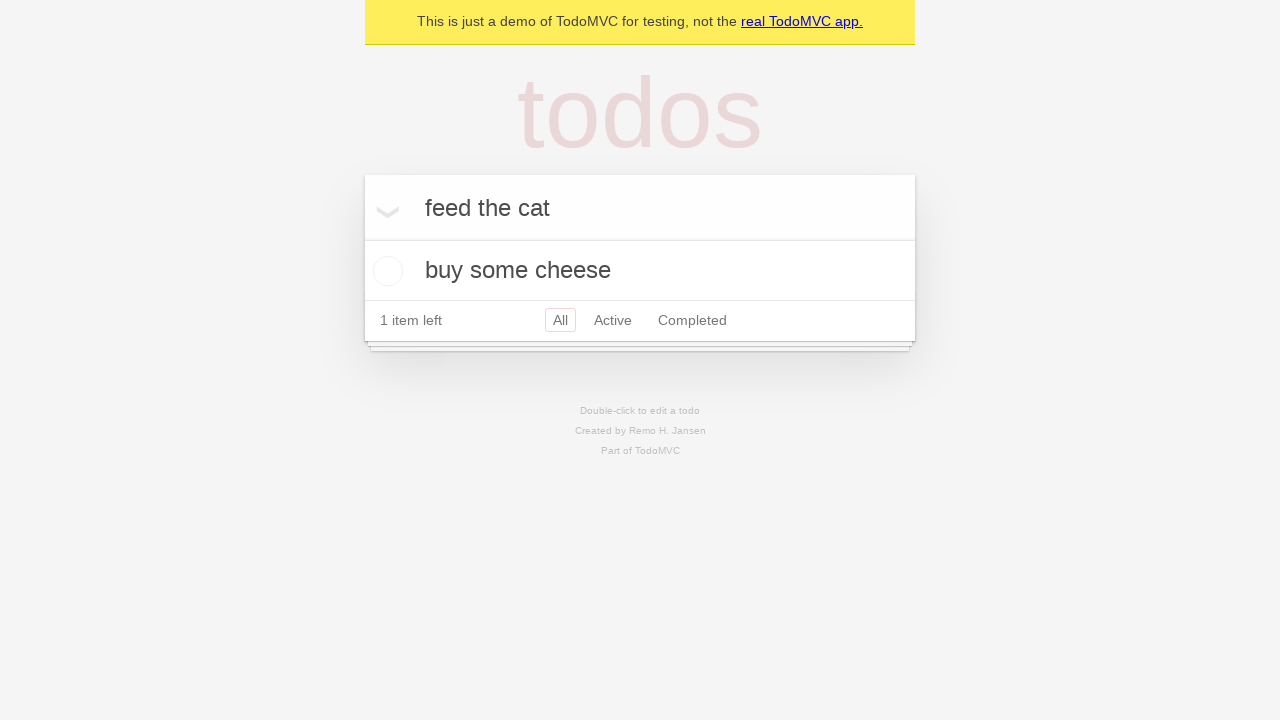

Pressed Enter to add second todo item on internal:attr=[placeholder="What needs to be done?"i]
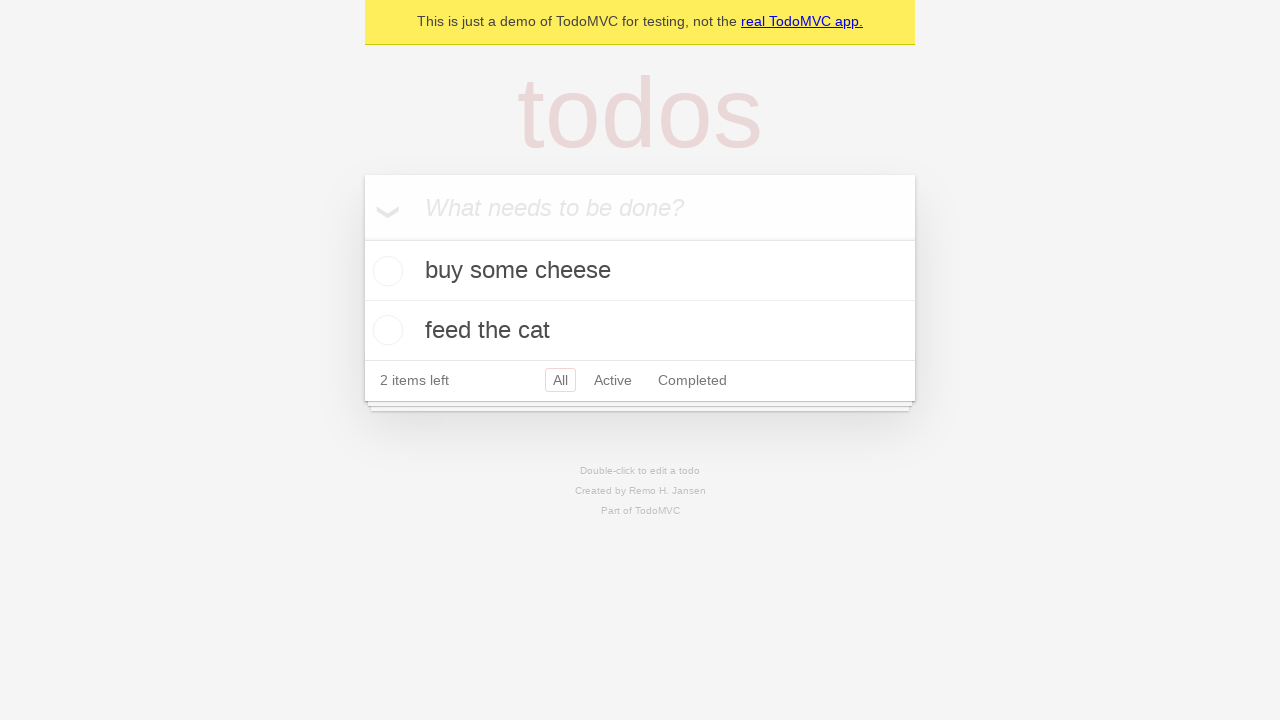

Todo count element is present (count should be 2)
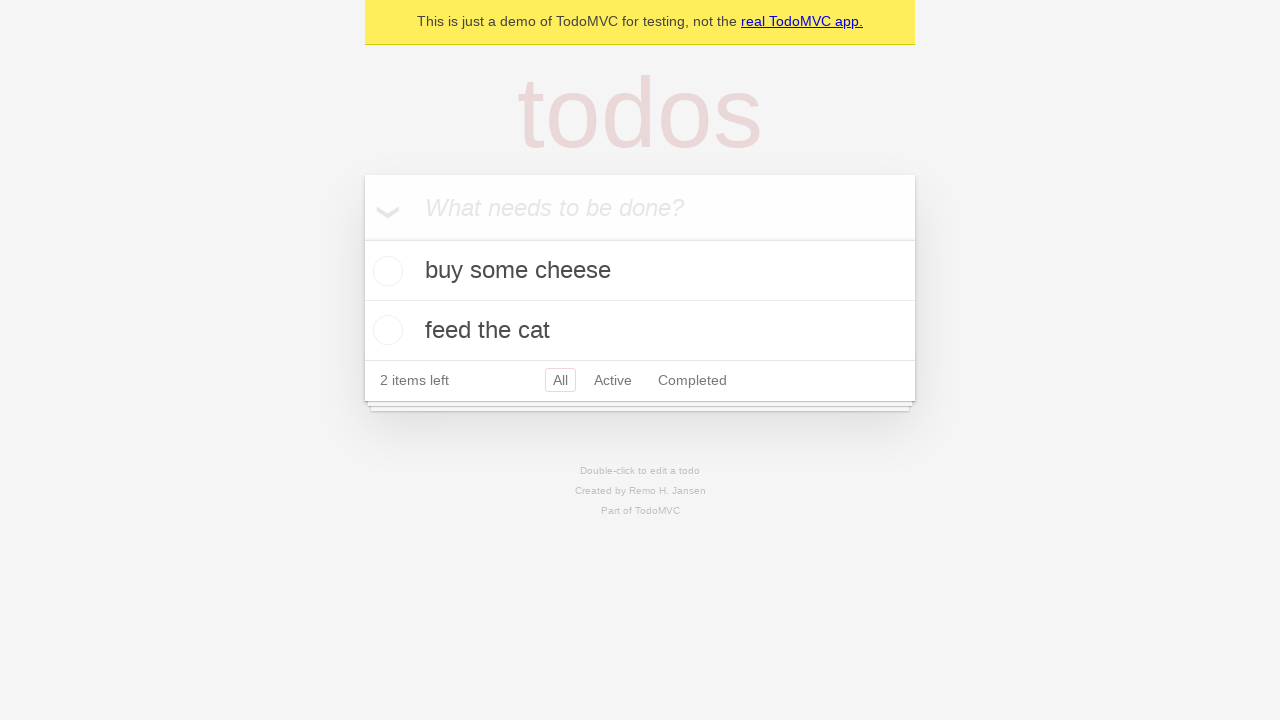

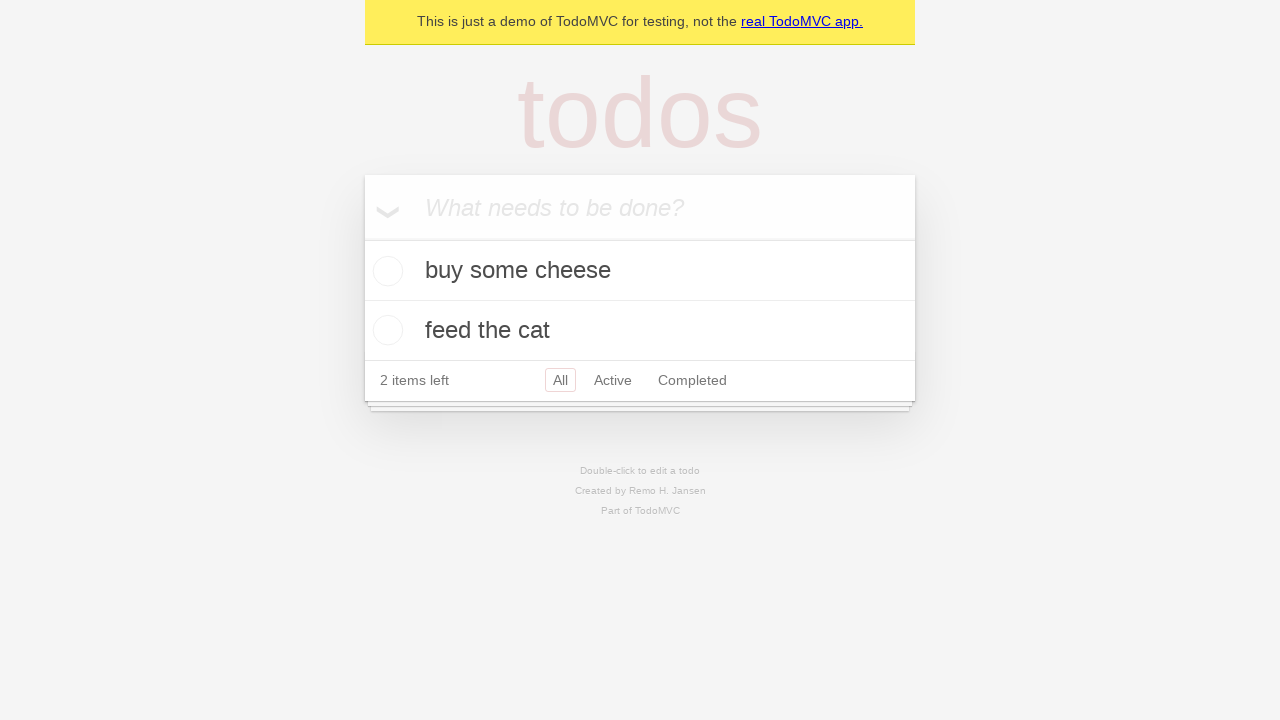